Tests the About Yourself form by filling in personal details (name, phone, email, hobby) and submitting the form

Starting URL: https://sagar-test-qa.vercel.app/about.html

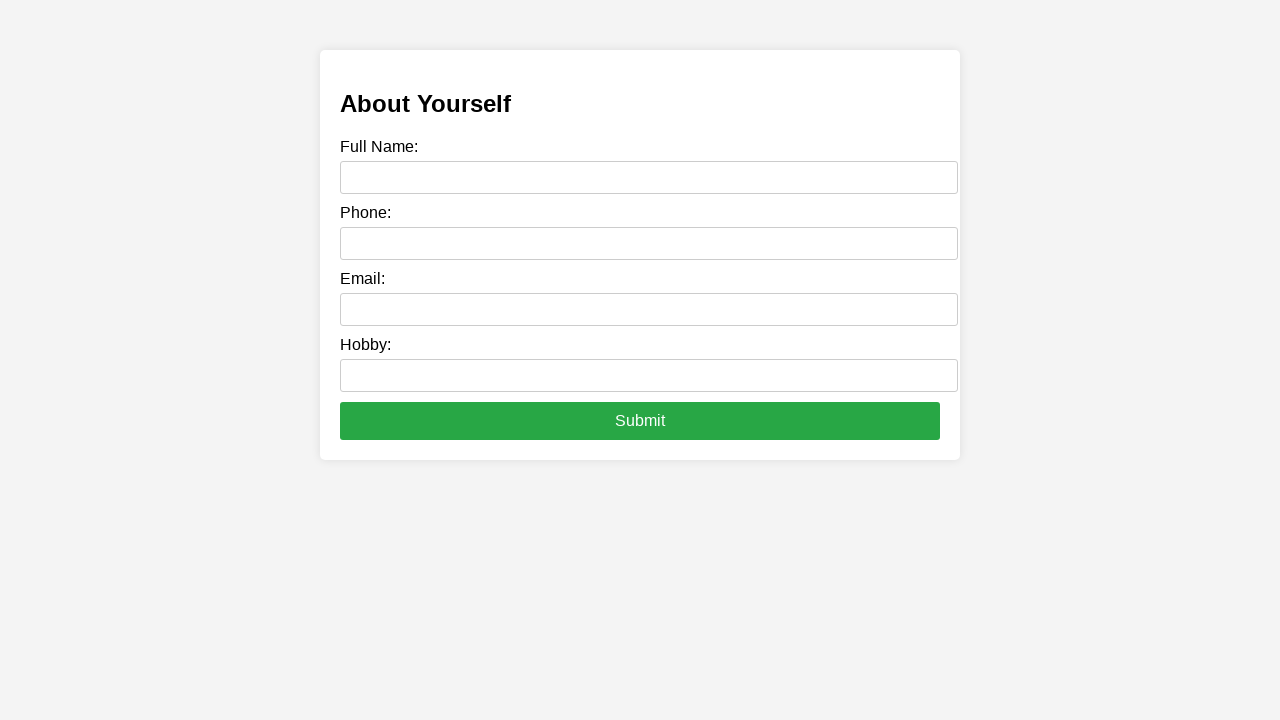

Filled in full name field with 'Marcus Thompson' on input[name='fullname'], input#fullname, input[placeholder*='name']
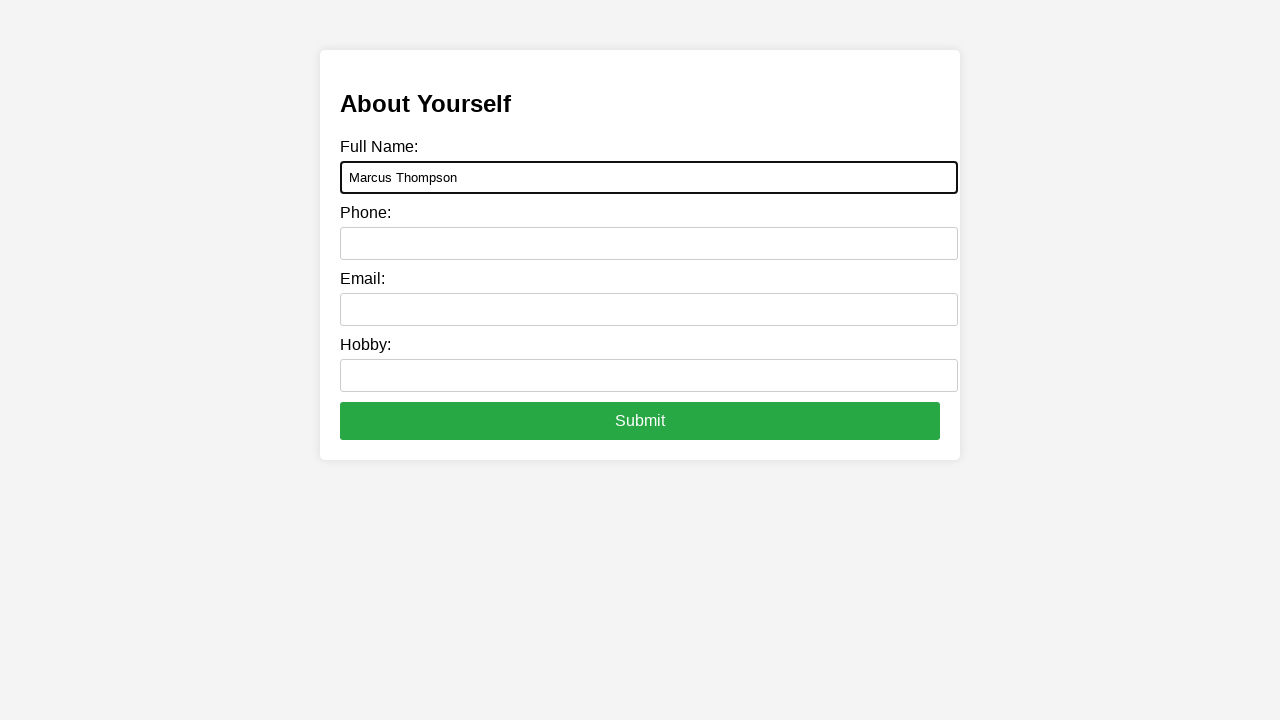

Filled in phone number field with '9812345678' on input[name='phone'], input#phone, input[type='tel']
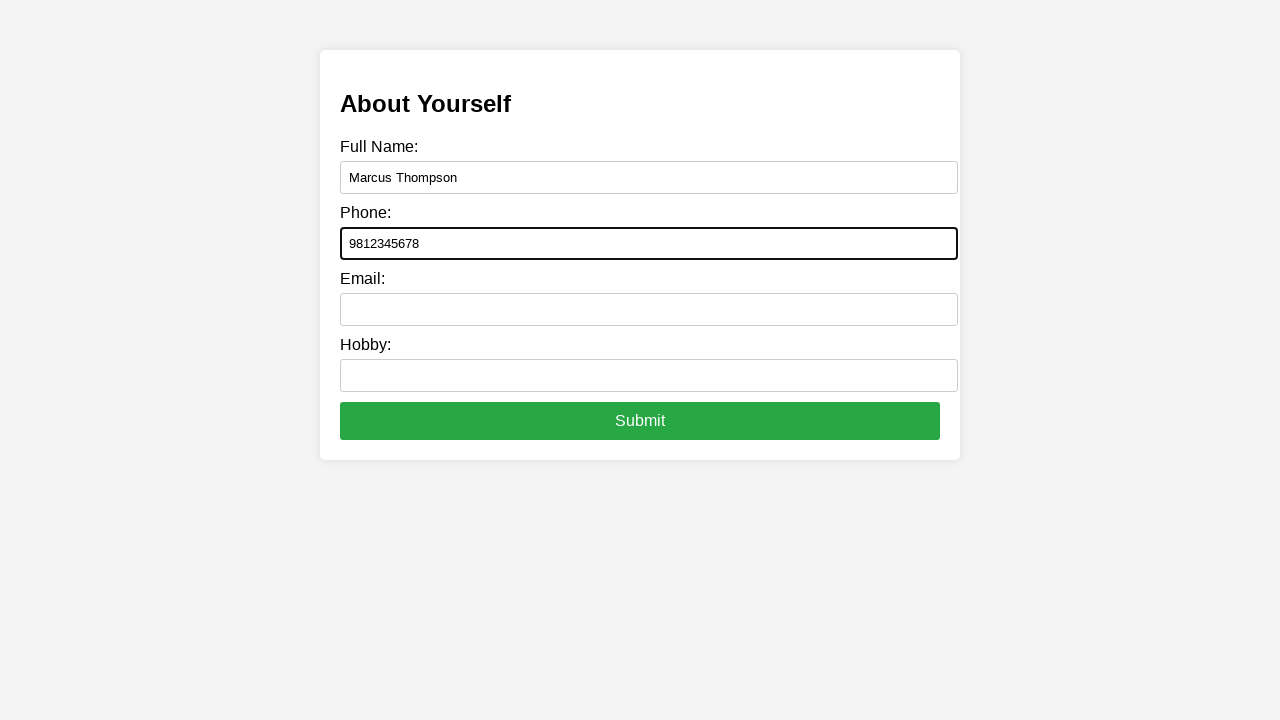

Filled in email address field with 'marcus.t@example.com' on input[name='email'], input#email, input[type='email']
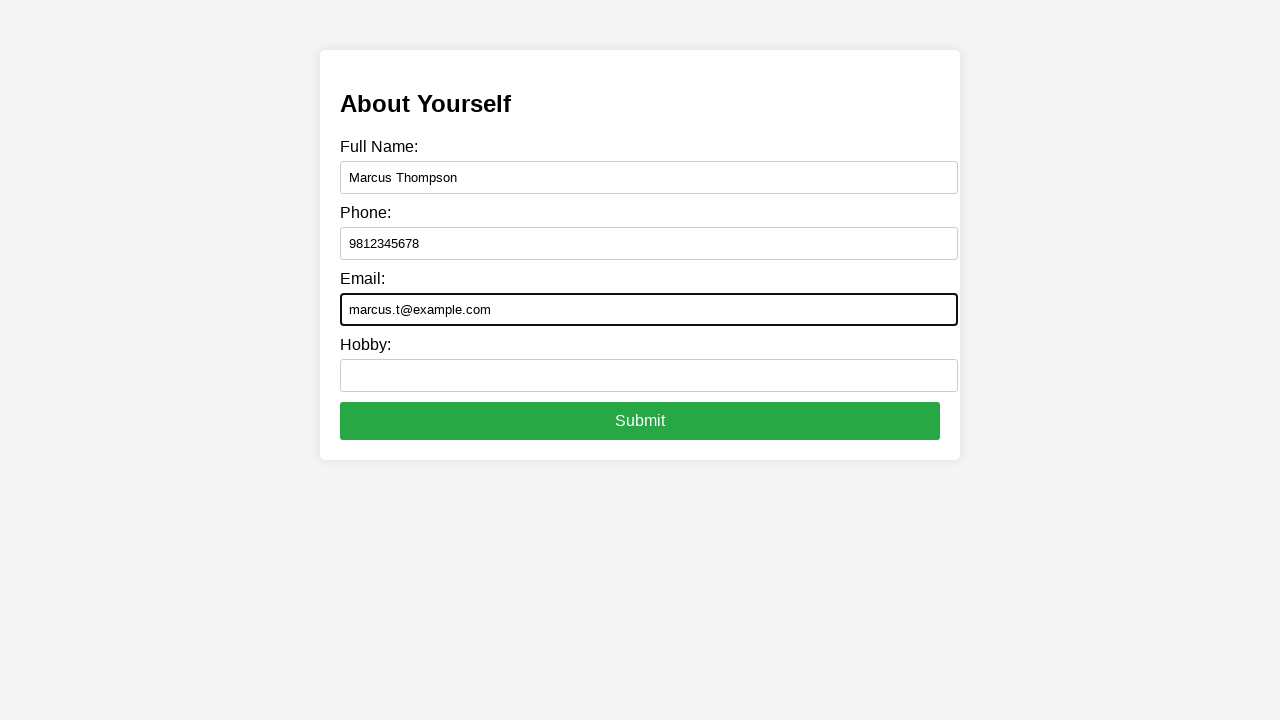

Filled in hobby field with 'reading books' on input[name='hobby'], input#hobby, textarea[name='hobby']
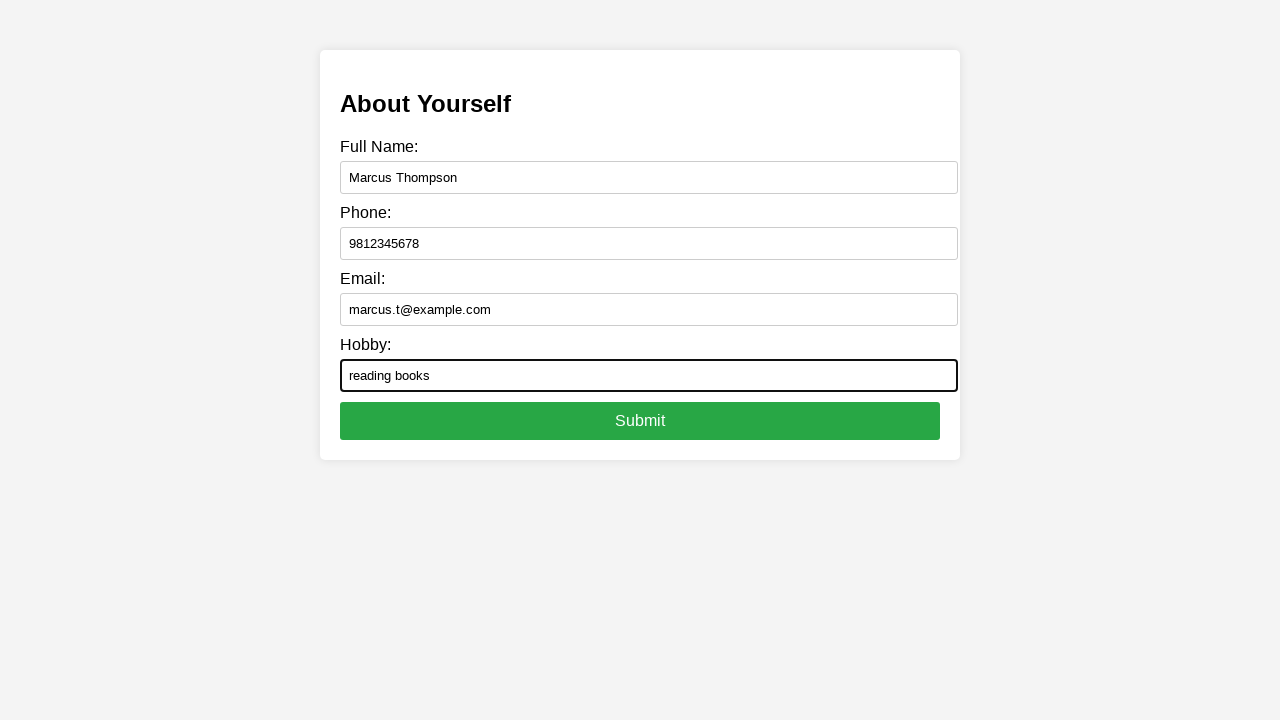

Clicked submit button to submit the About Yourself form at (640, 421) on button[type='submit'], input[type='submit'], button:has-text('Submit')
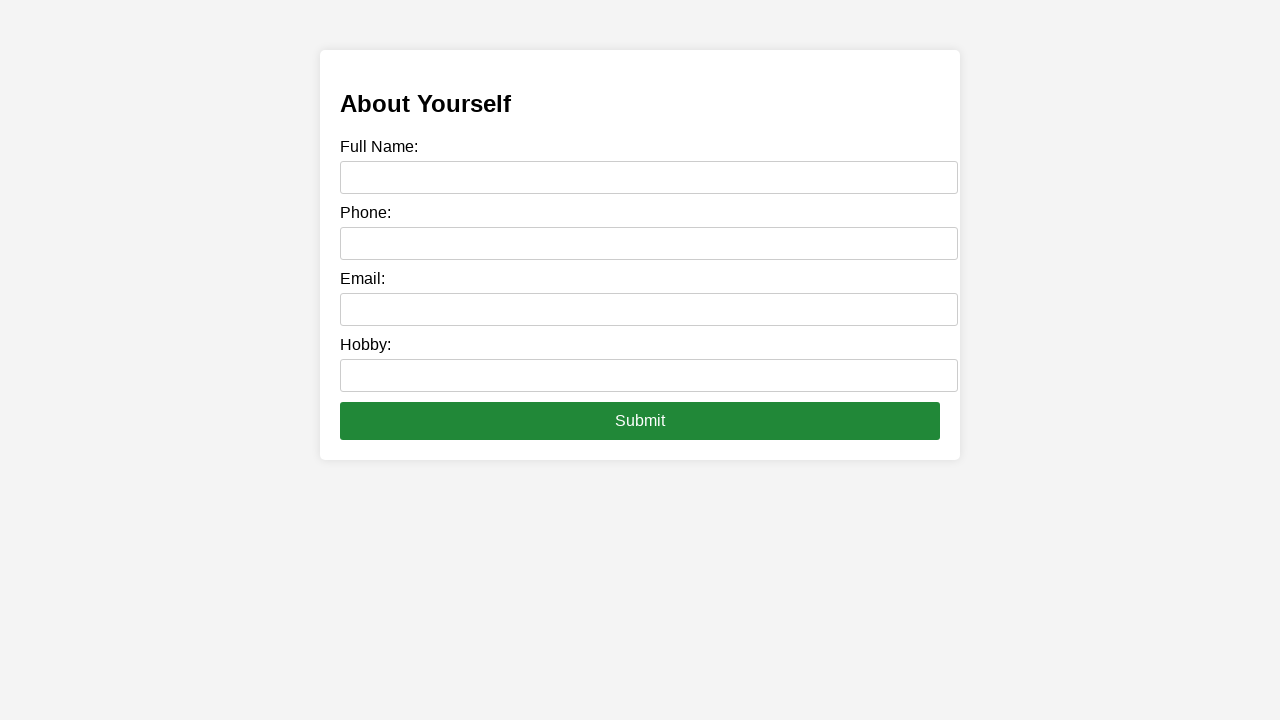

Waited for form submission to complete
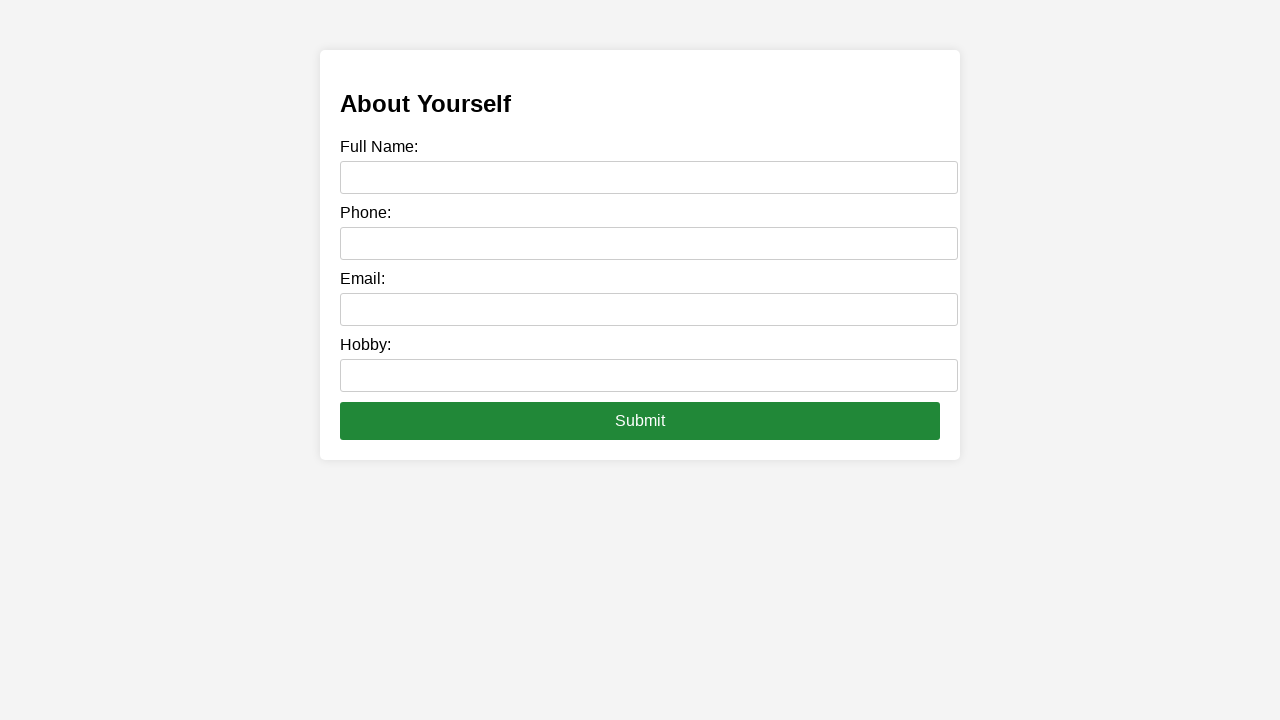

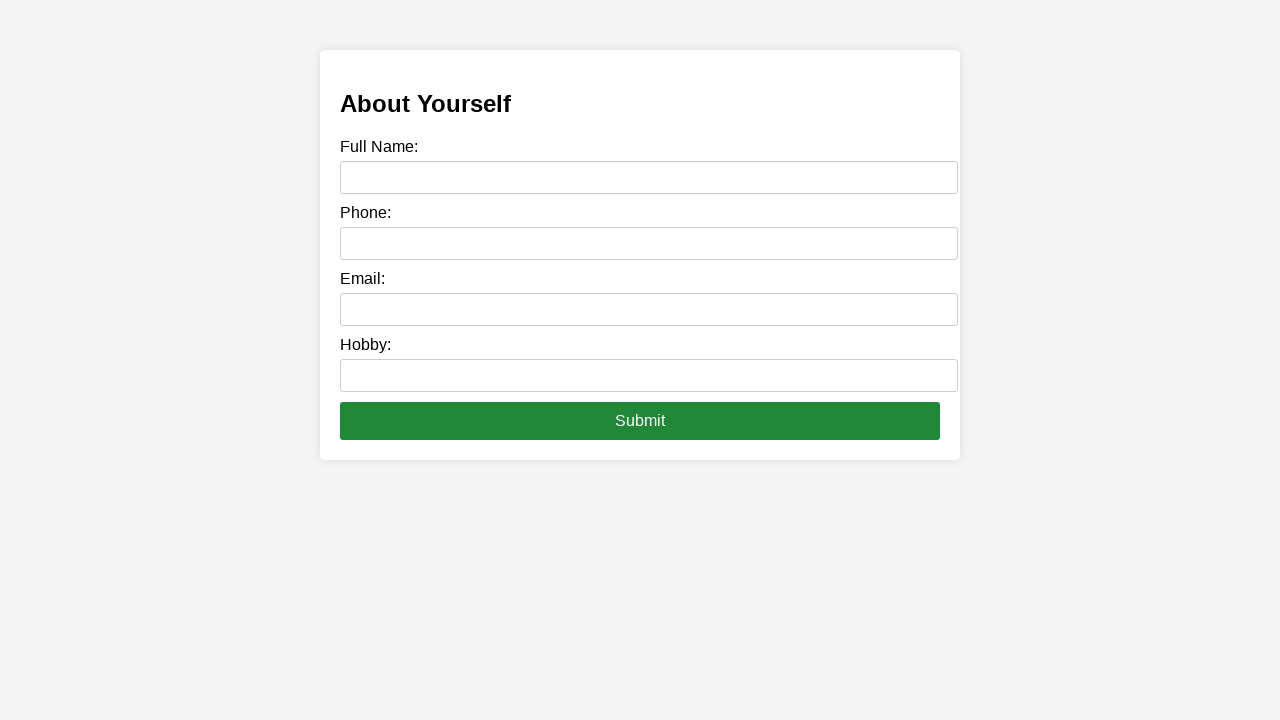